Tests navigation to a practice automation site, clicks on the File Upload link, verifies the upload button is visible, then reloads the page and navigates again while monitoring request timing.

Starting URL: https://practice-automation.com/

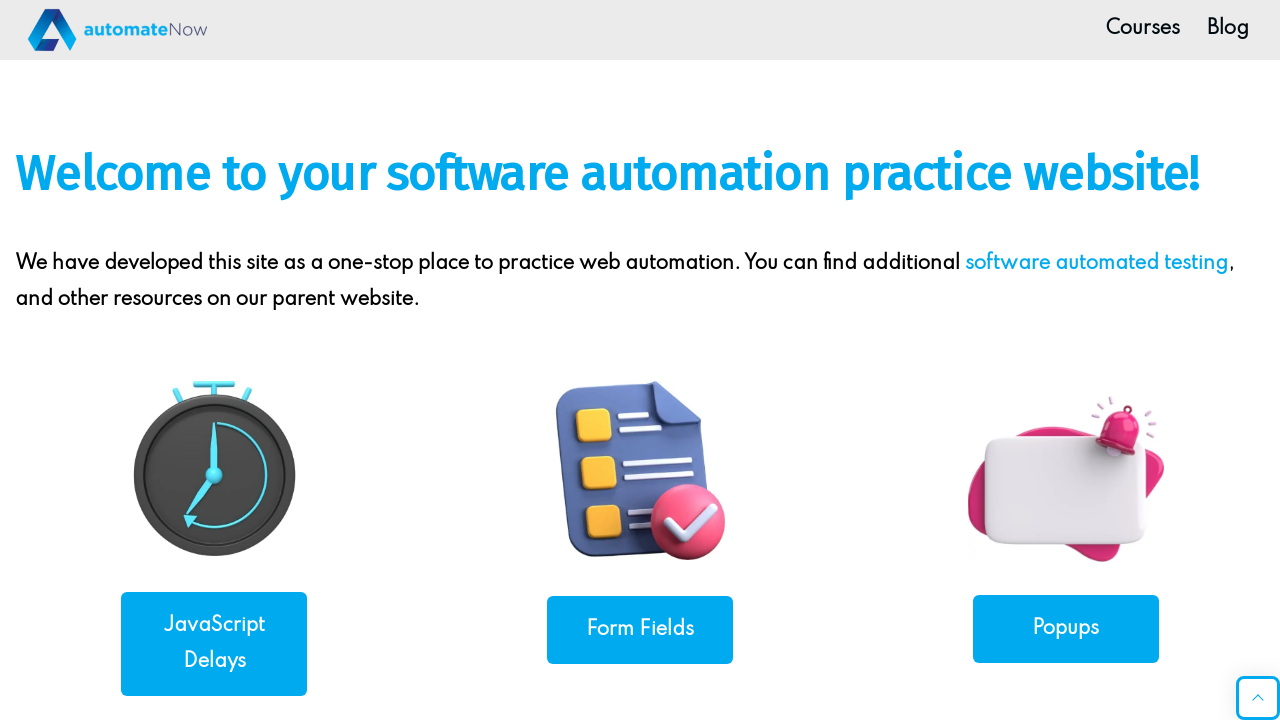

File Upload link became visible
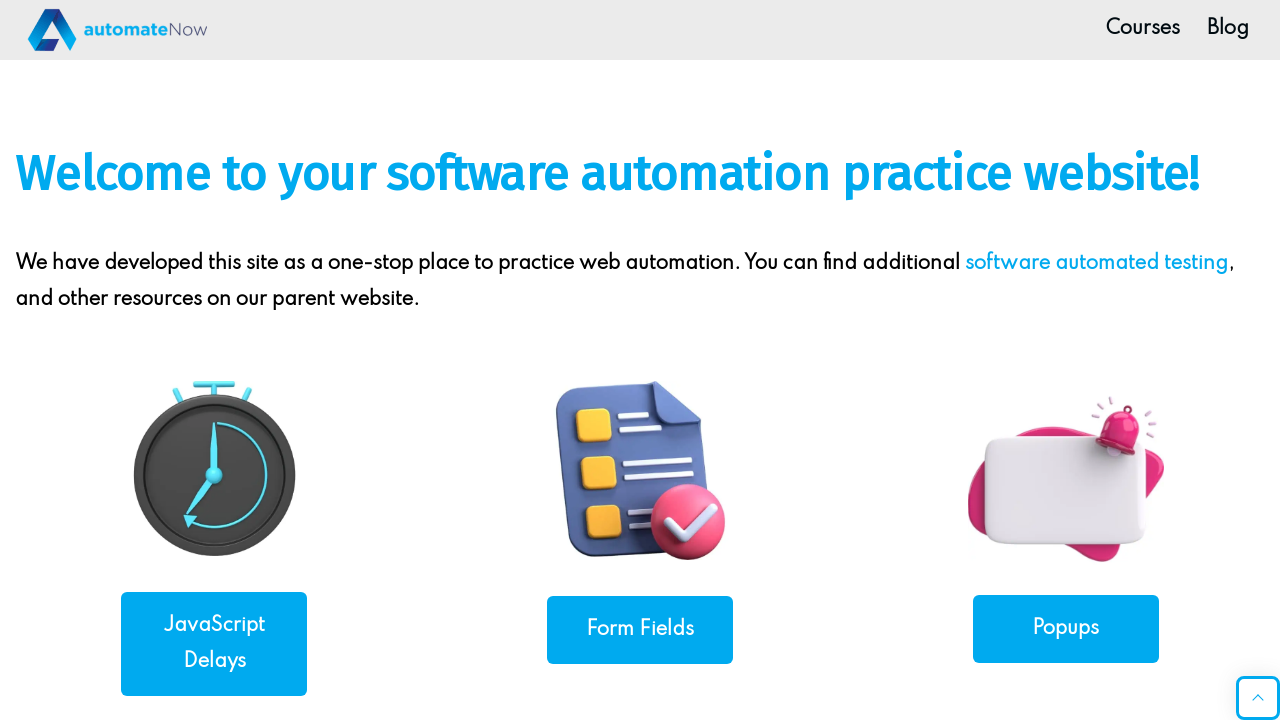

Clicked on File Upload link at (1066, 360) on a:has-text("File Upload")
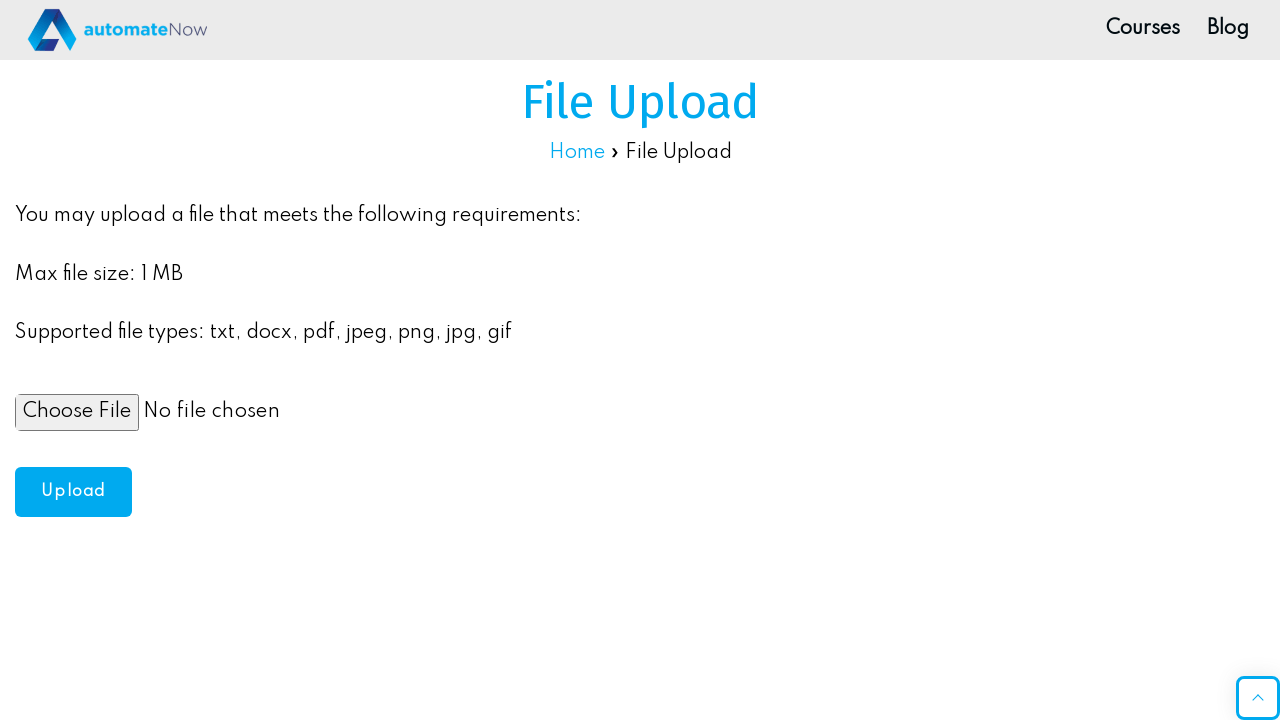

Upload button became visible
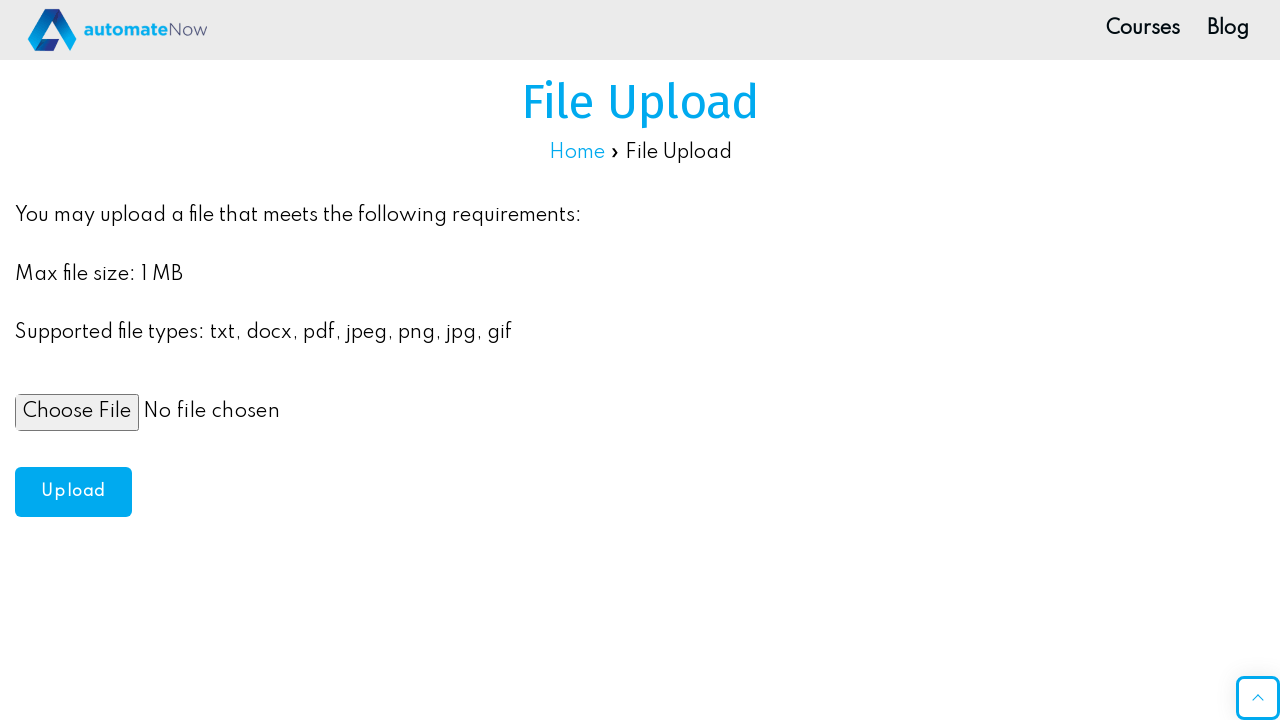

Reloaded the page
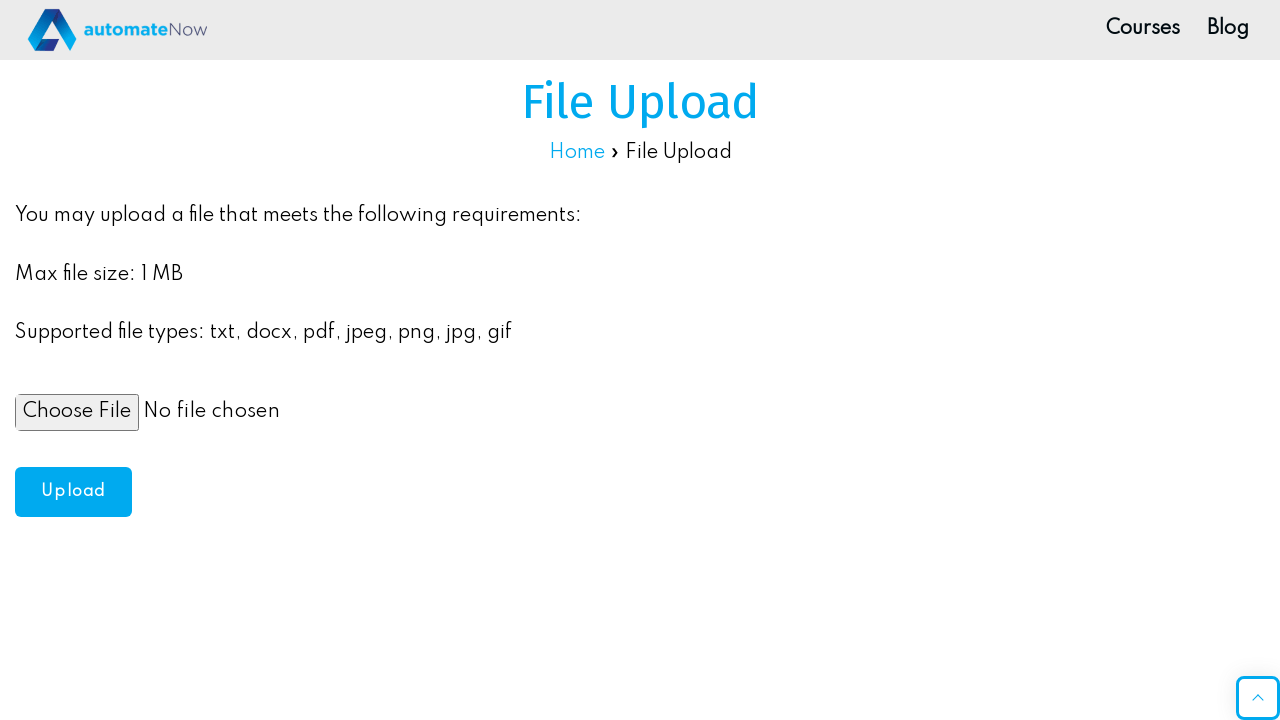

Navigated to practice automation home page
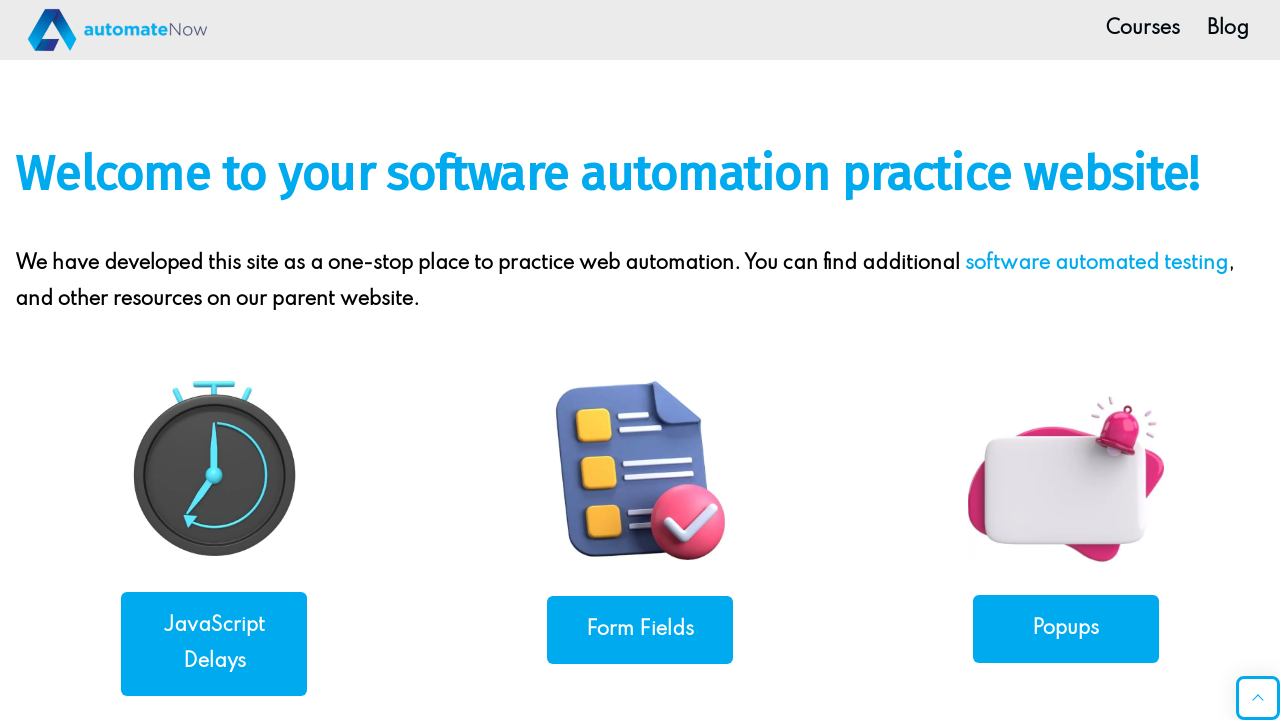

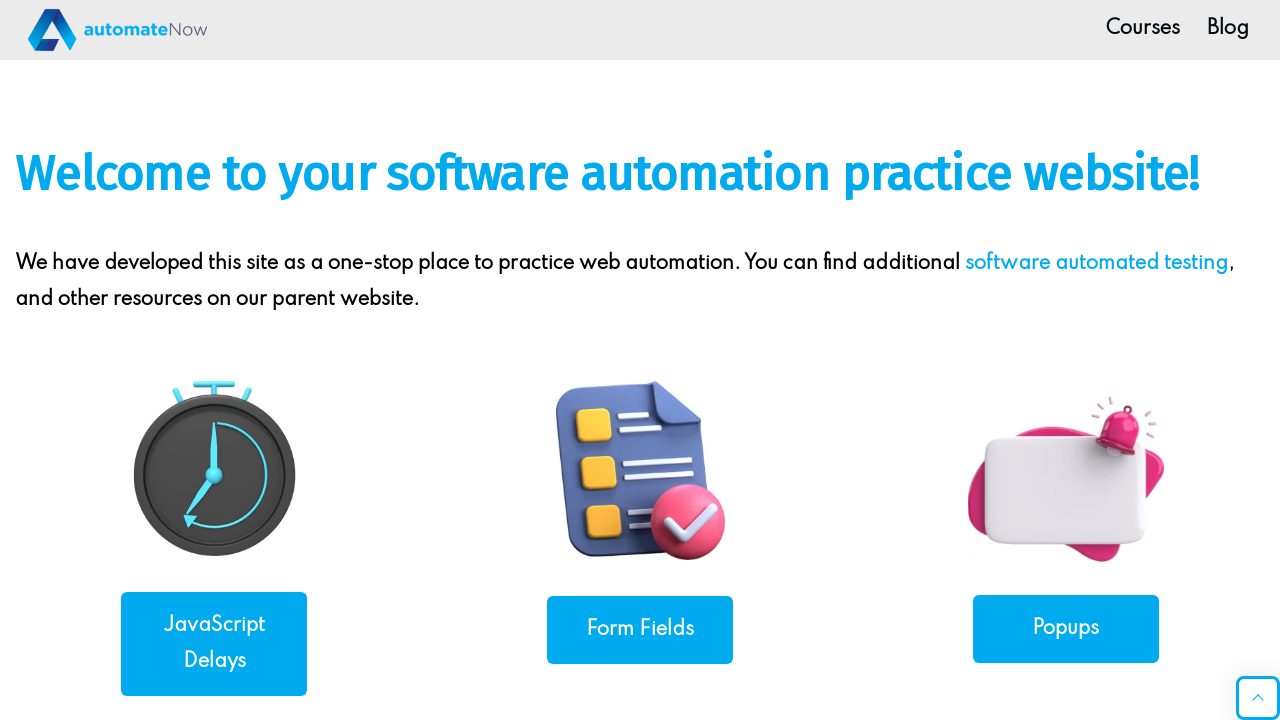